Tests radio button selection by iterating through and clicking each radio button in a group, then specifically selecting the Cheese option

Starting URL: http://echoecho.com/htmlforms10.htm

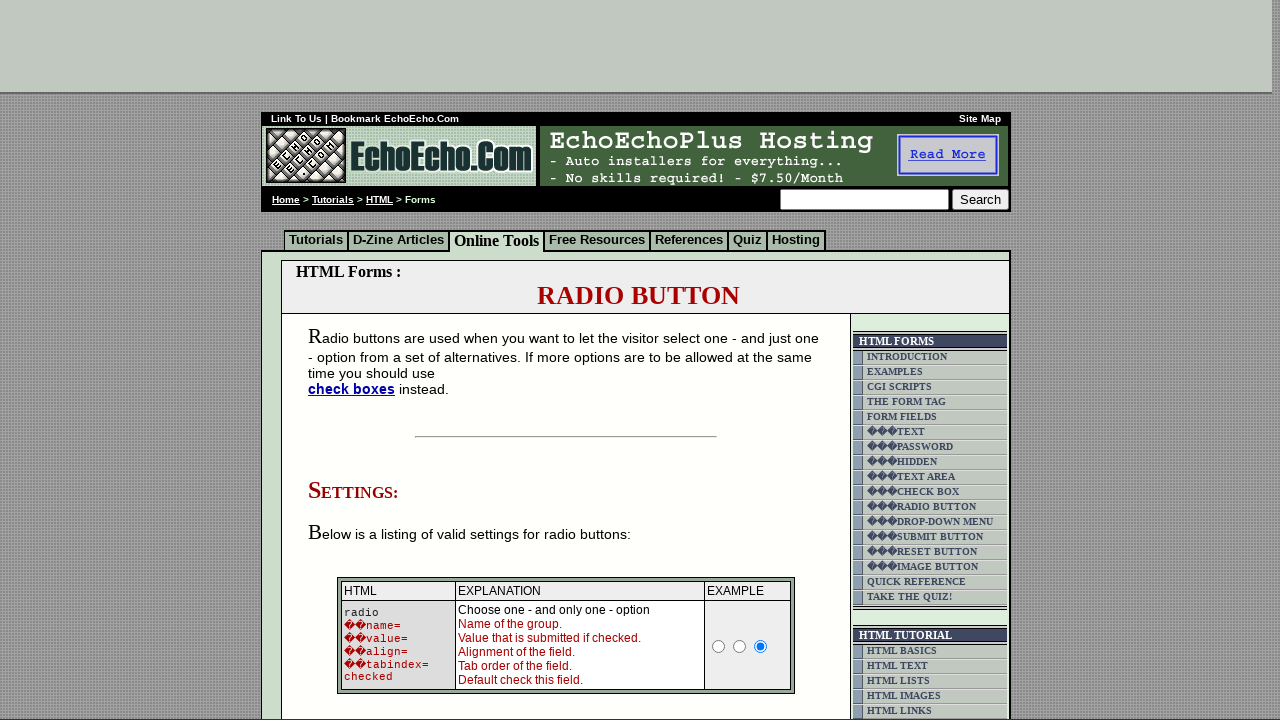

Located all radio buttons in group1
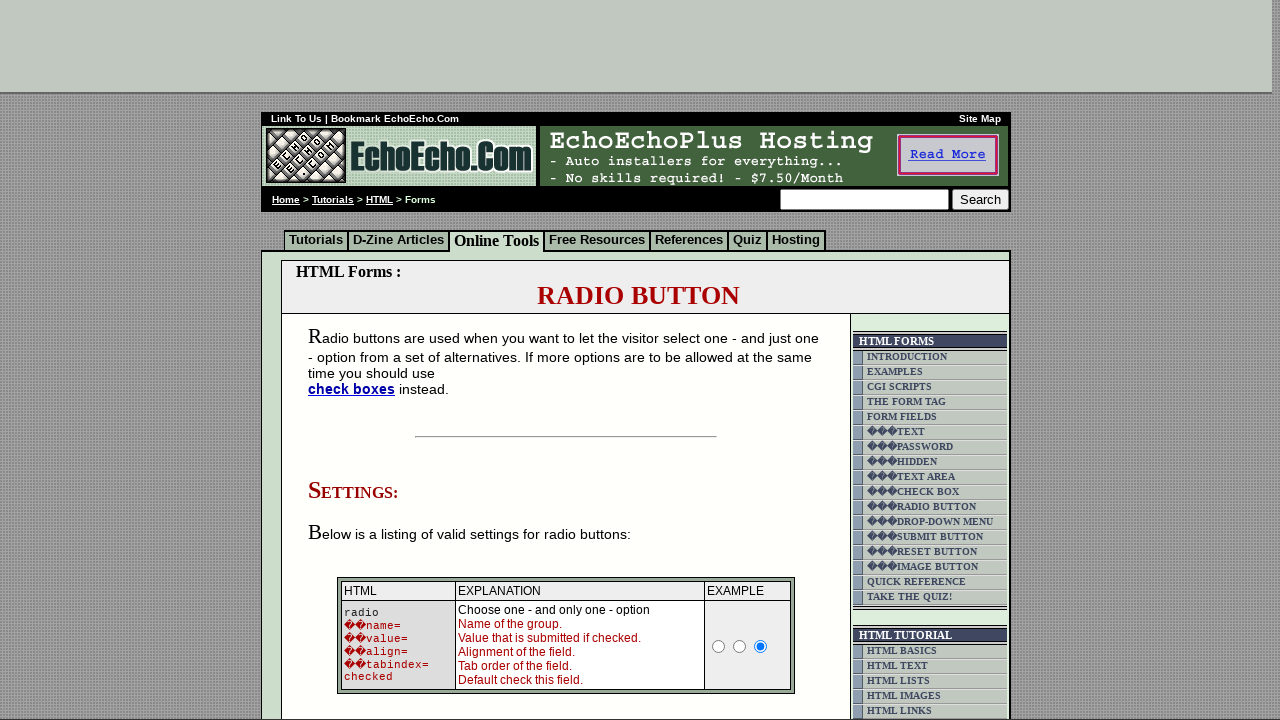

Found 3 radio buttons in the group
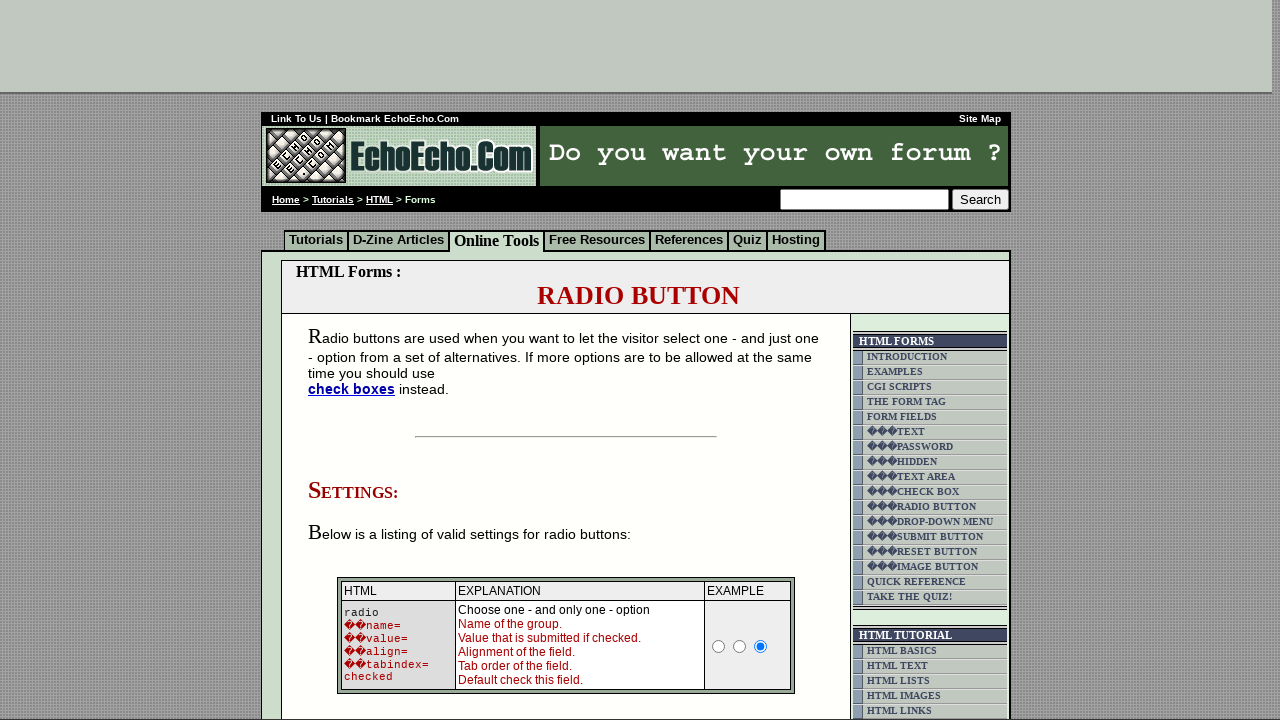

Clicked radio button at index 0 at (356, 360) on input[name='group1'] >> nth=0
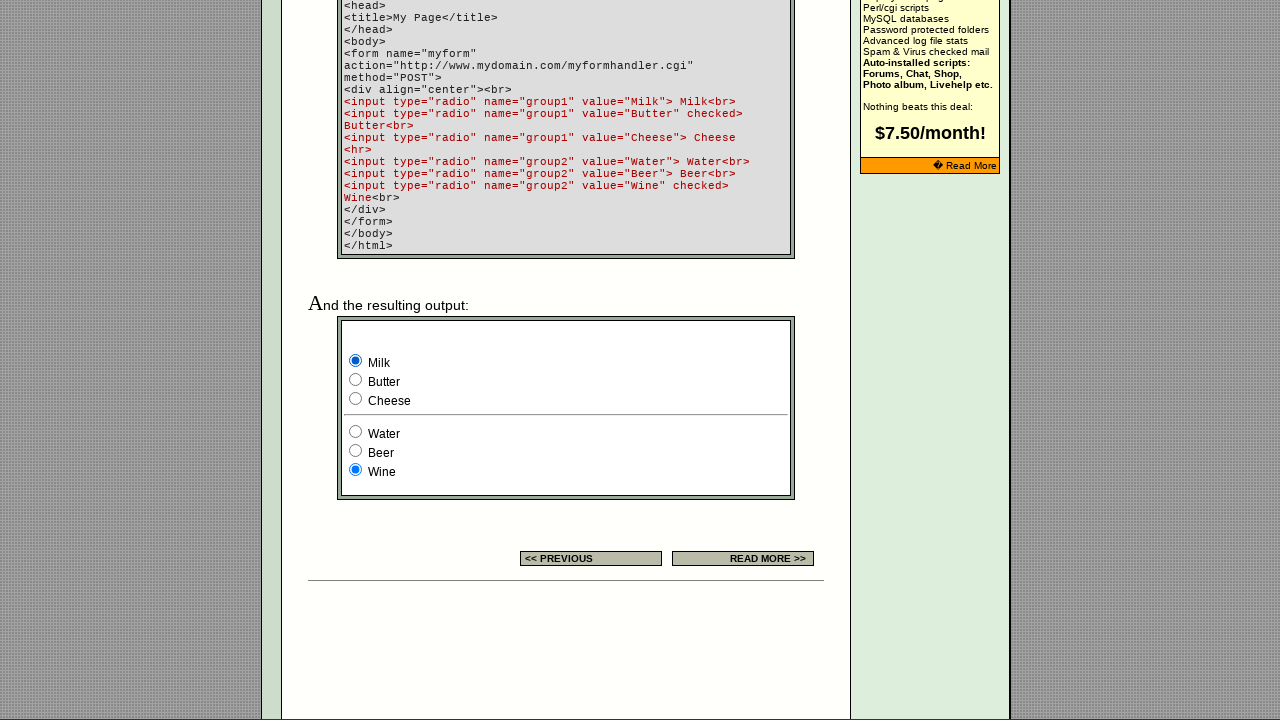

Clicked radio button at index 1 at (356, 380) on input[name='group1'] >> nth=1
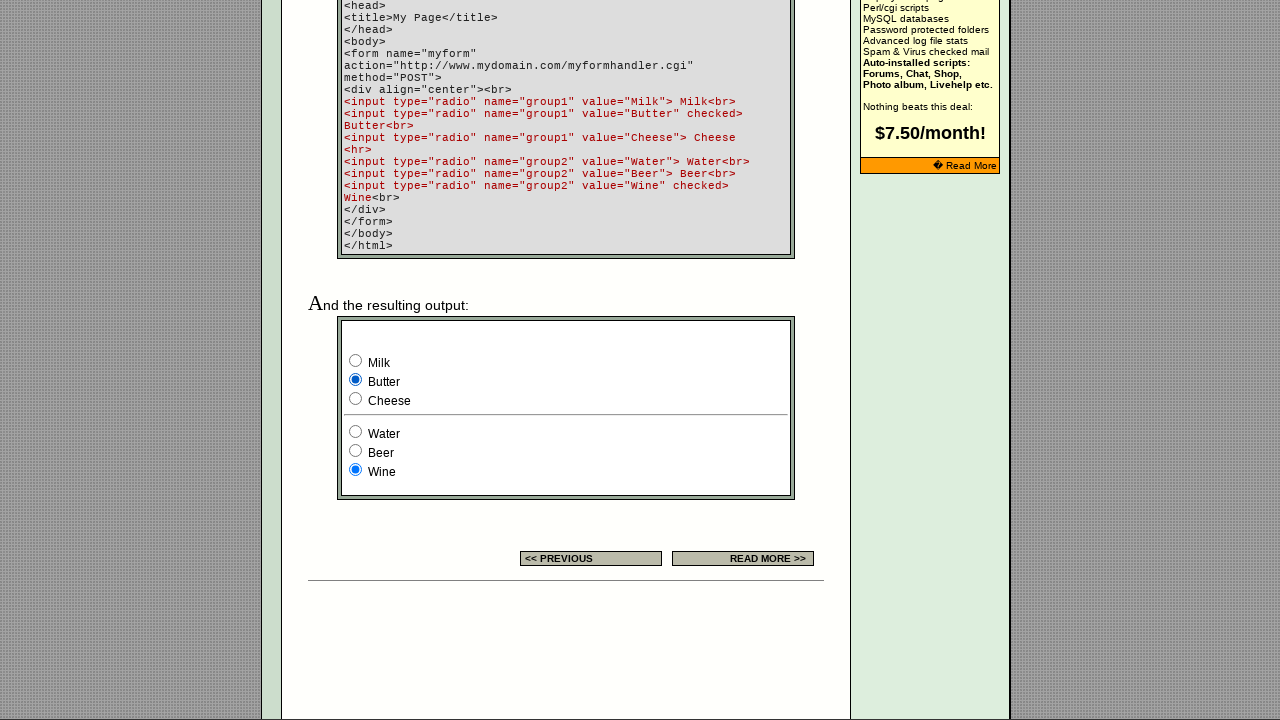

Clicked radio button at index 2 at (356, 398) on input[name='group1'] >> nth=2
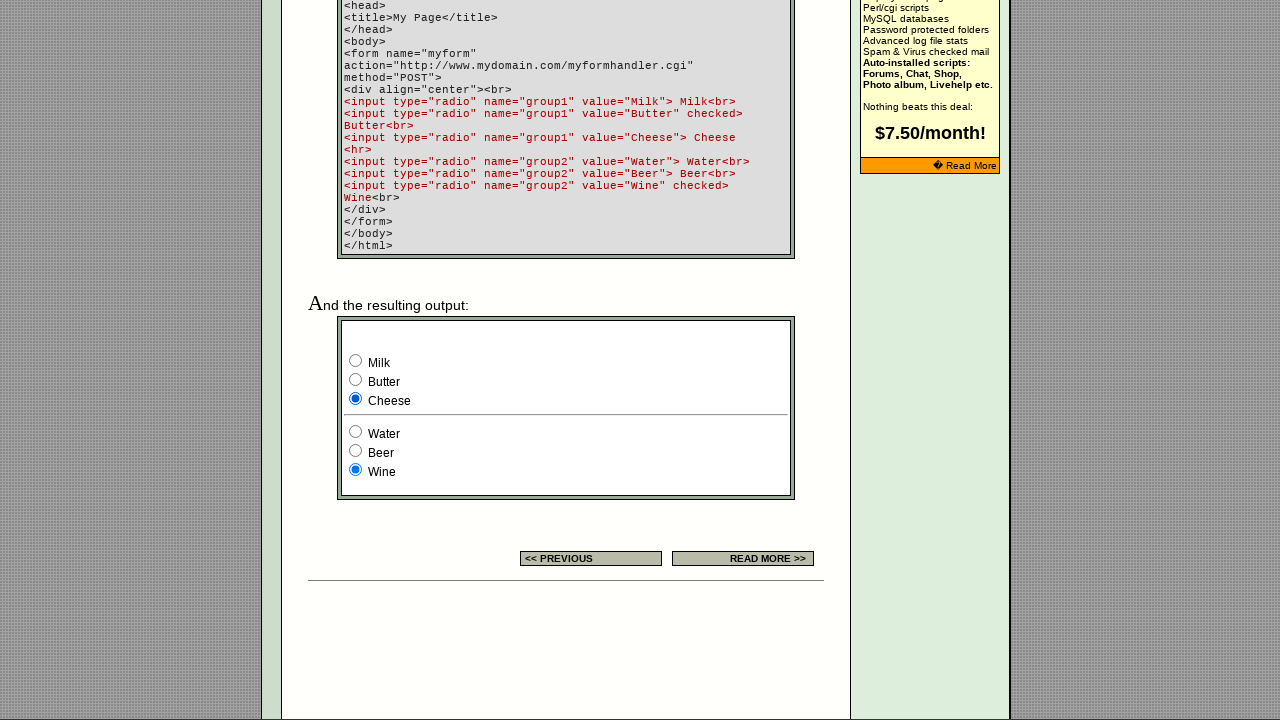

Reloaded the page to reset state
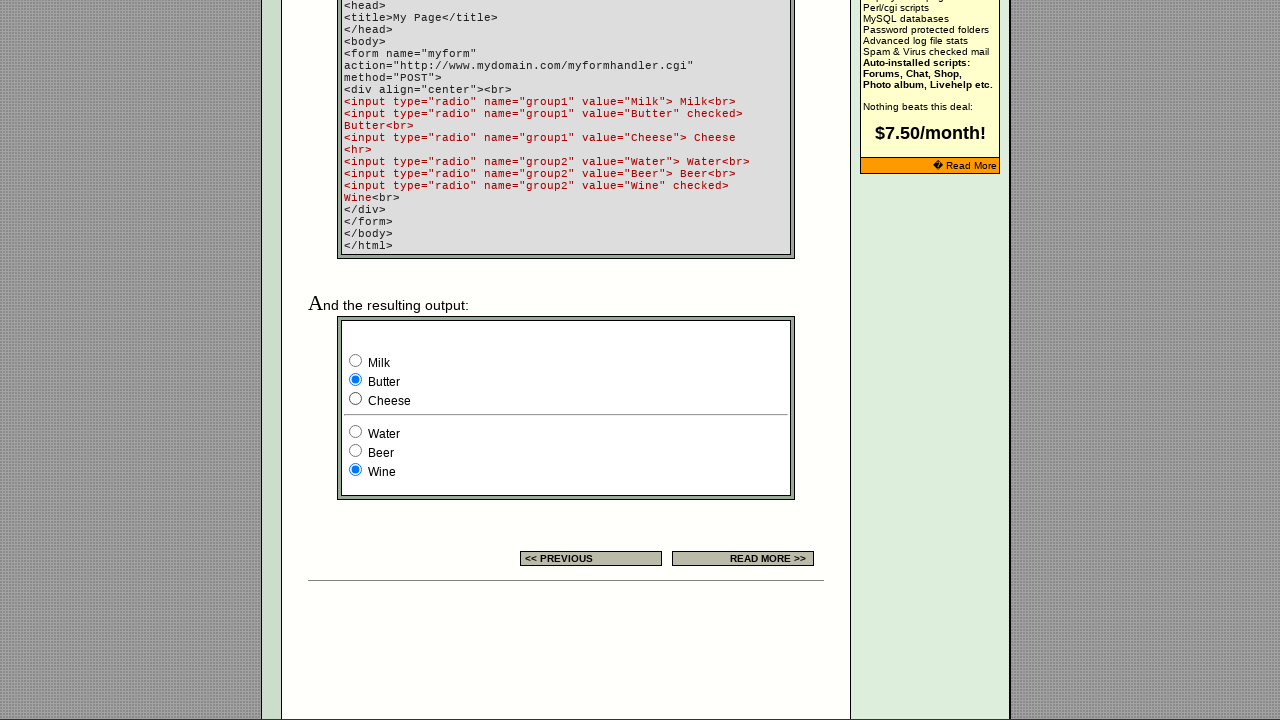

Located radio buttons again after page reload
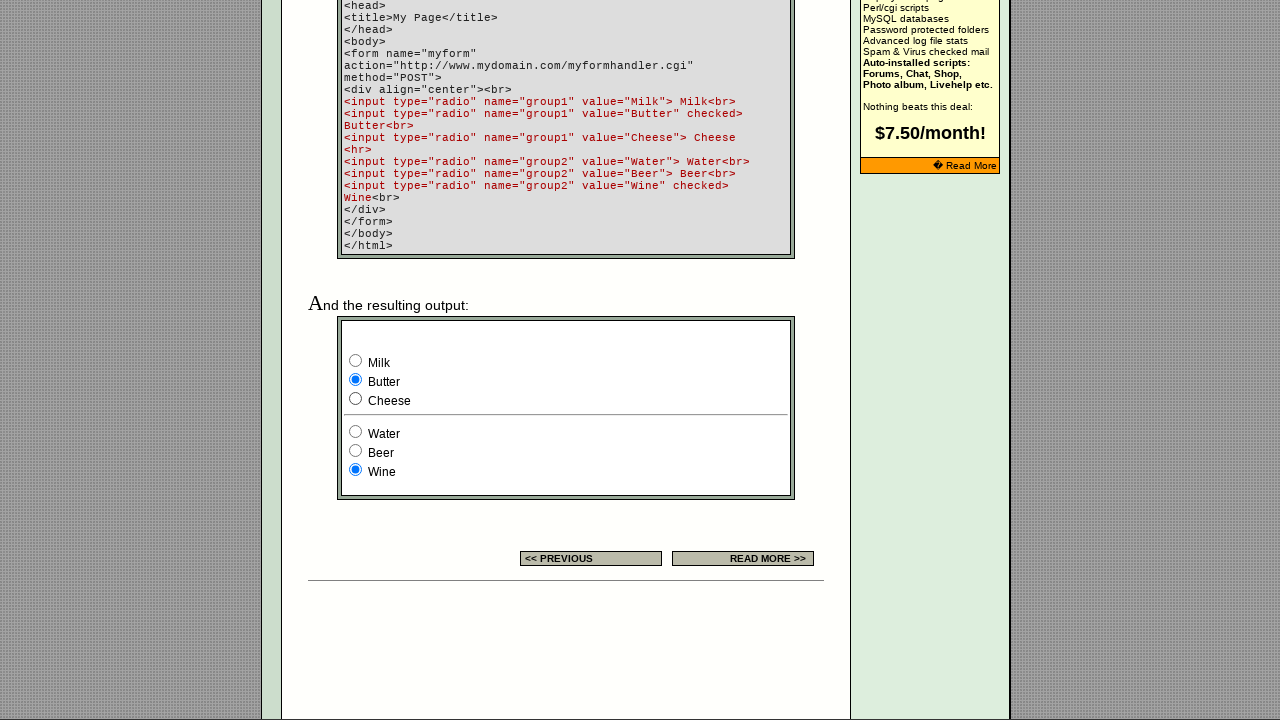

Clicked the Cheese radio button at (356, 398) on input[name='group1'] >> nth=2
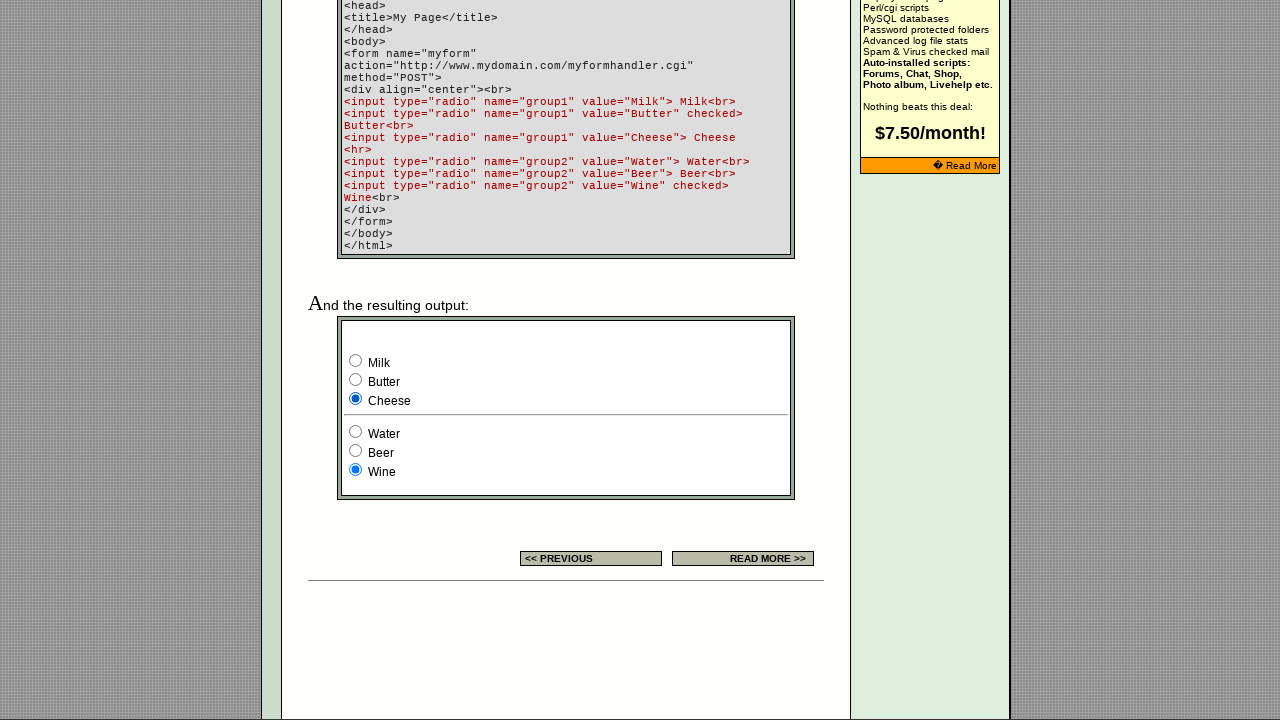

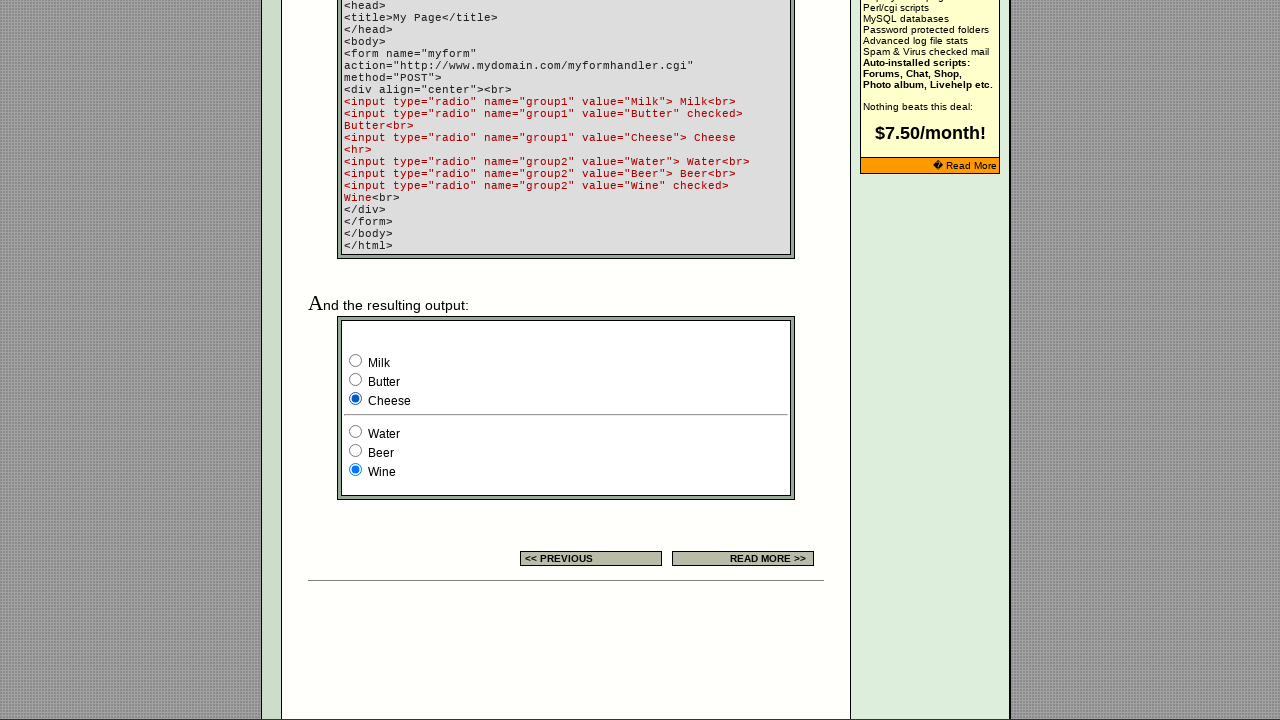